Tests form validation by clicking the "Click me!" button without filling in any fields and verifying that a validation message for the name field appears.

Starting URL: http://qxf2.com/selenium-tutorial-main

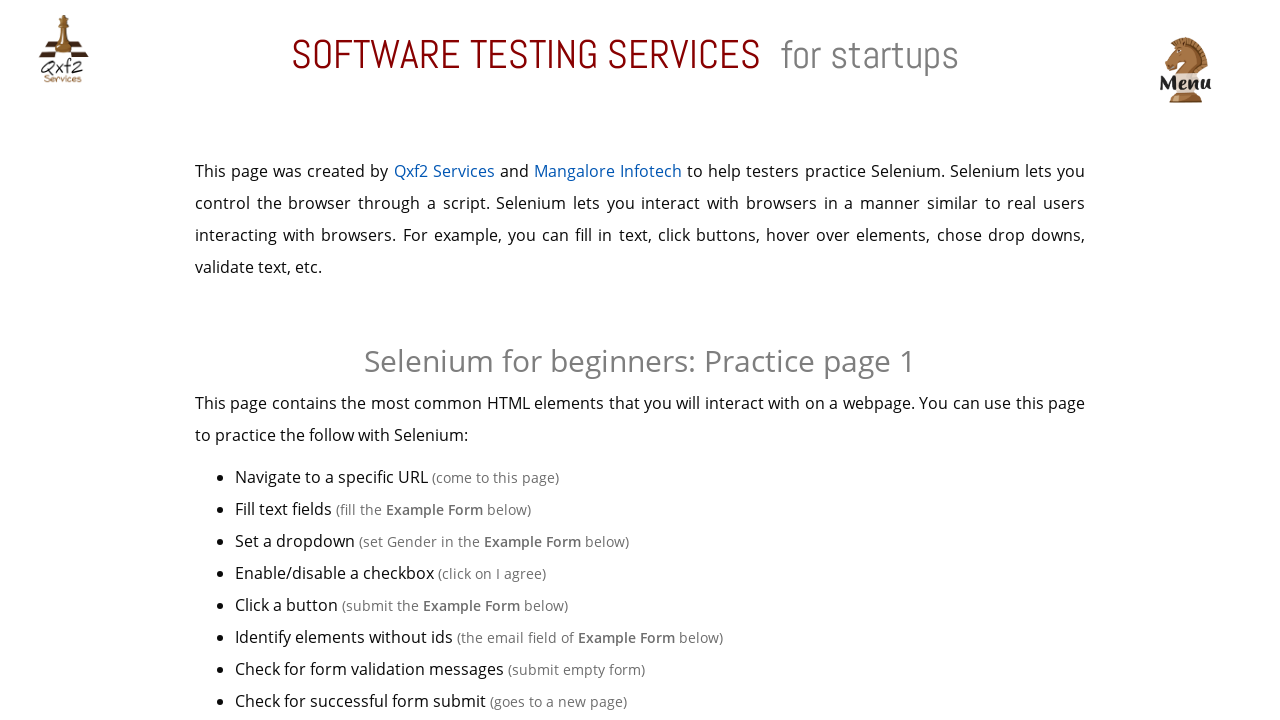

Clicked the 'Click me!' button without filling in any fields at (640, 360) on xpath=//button[text()='Click me!']
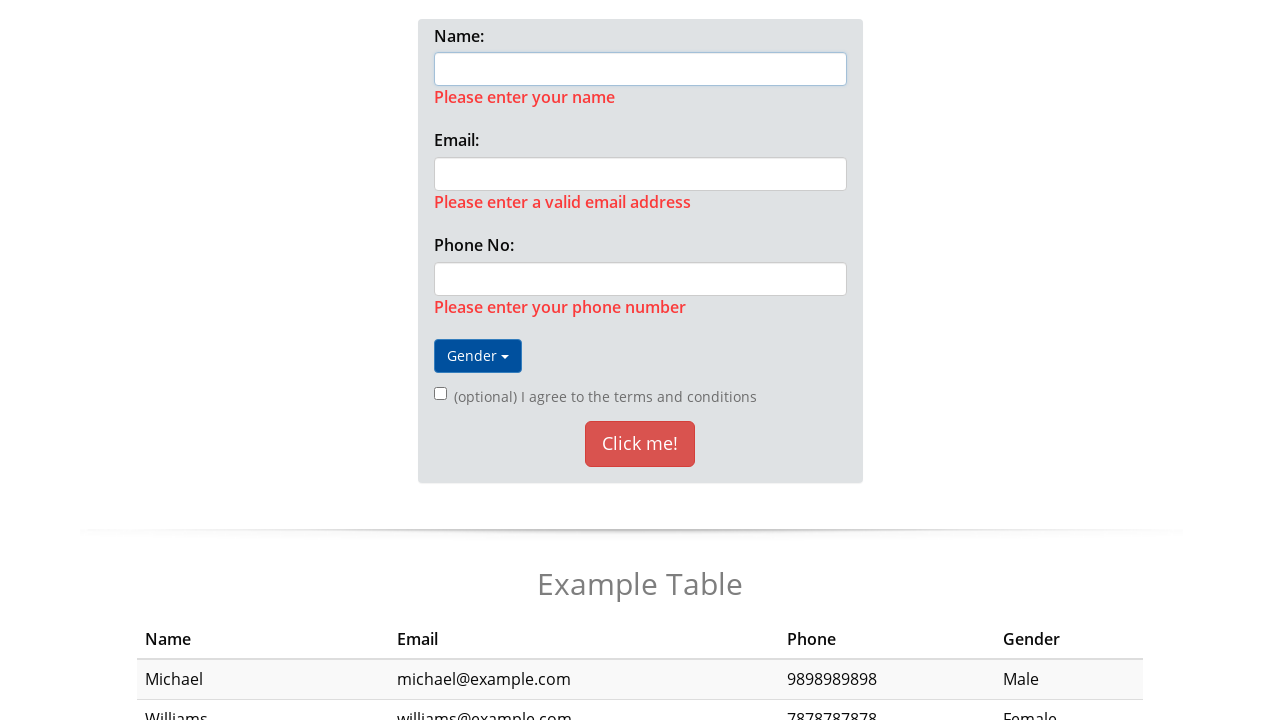

Validation message 'Please enter your name' appeared for the name field
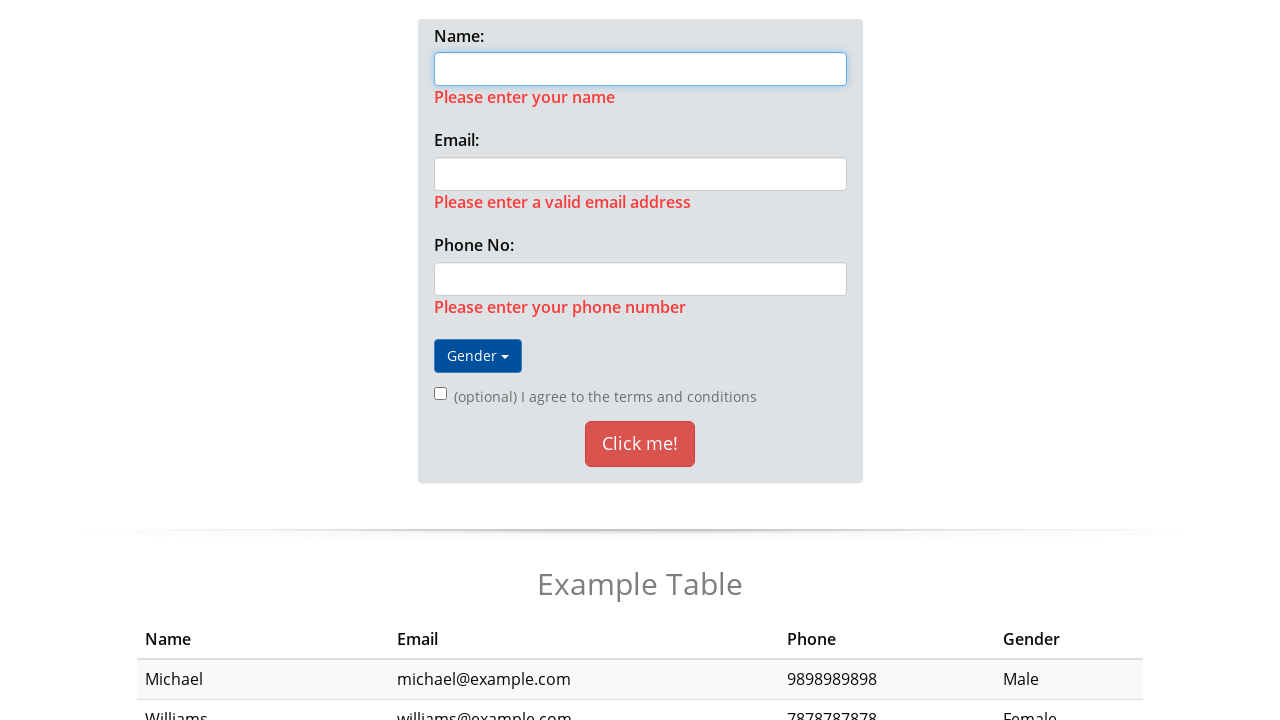

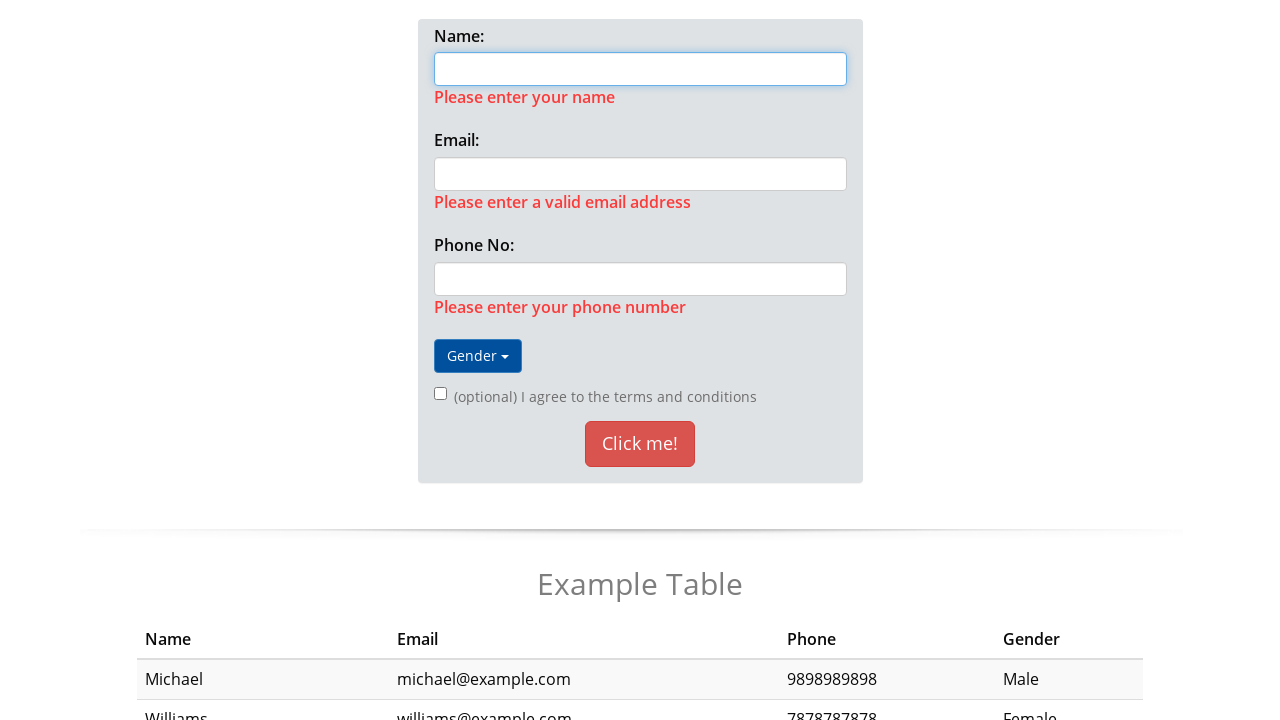